Tests filling in an answer on a Stepik lesson page by typing "get()" into the textarea and clicking the submit button to submit the solution.

Starting URL: https://stepik.org/lesson/25969/step/12

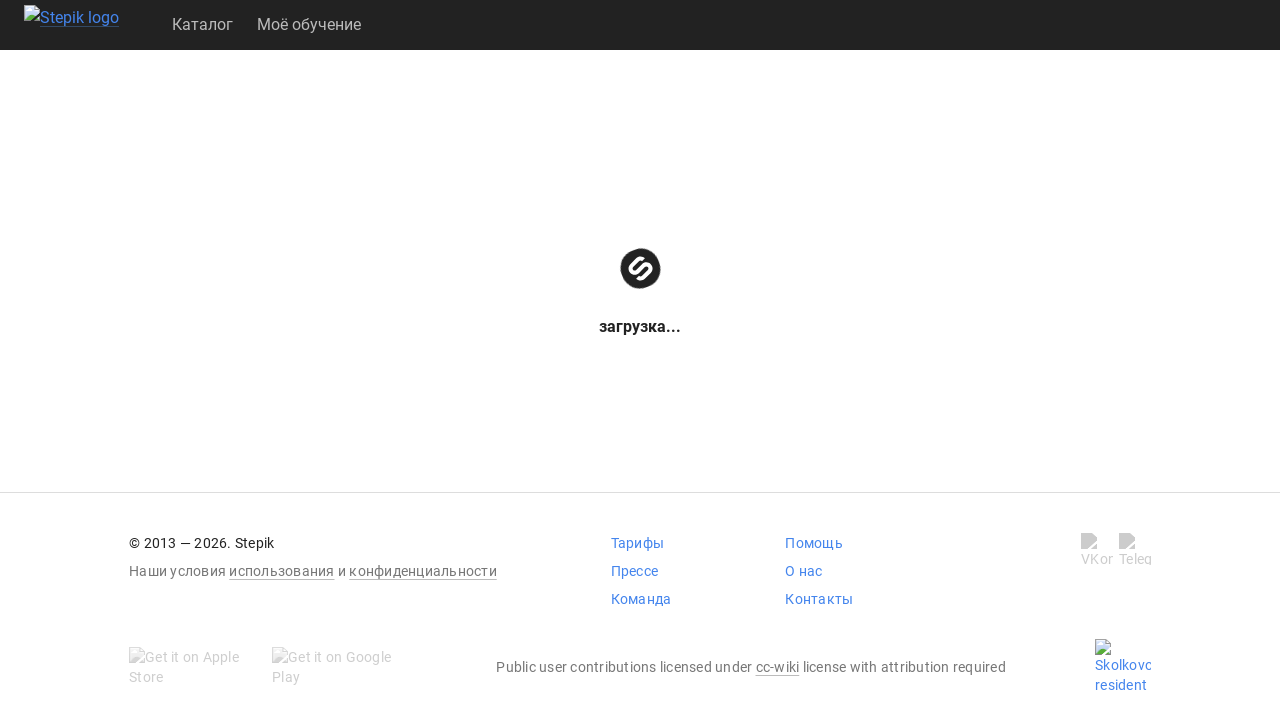

Waited for textarea to be visible on Stepik lesson page
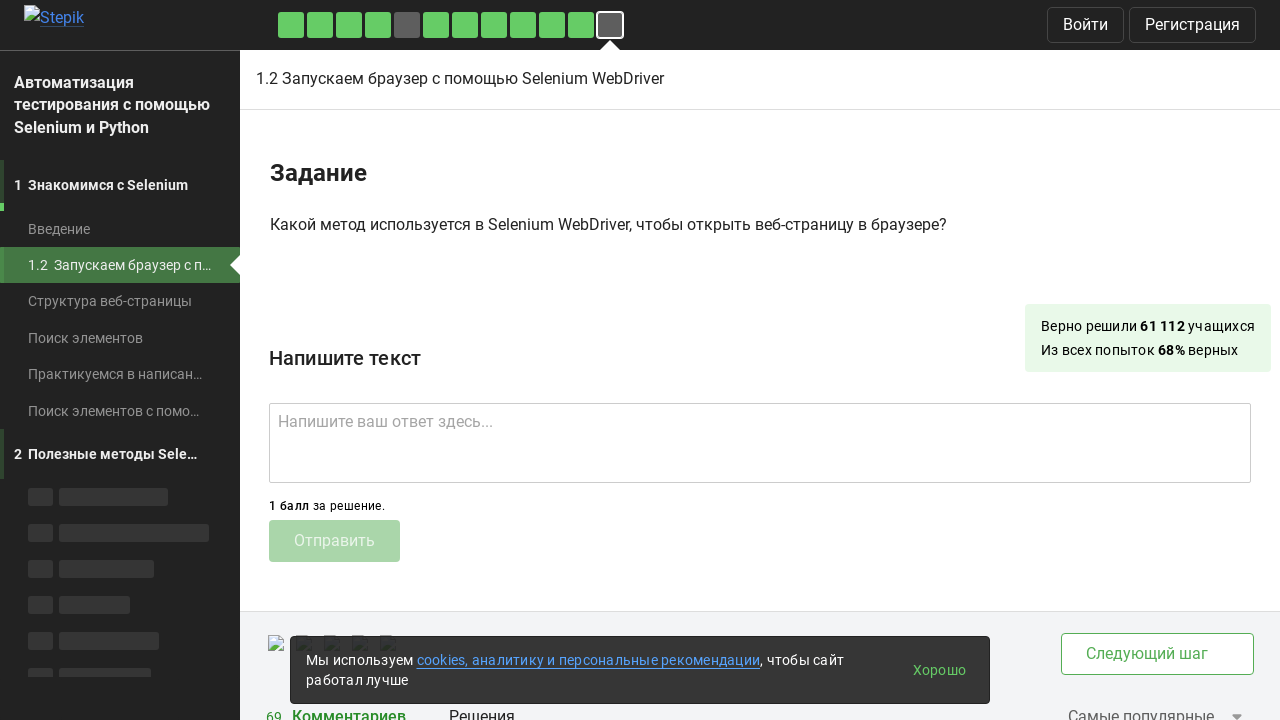

Filled textarea with 'get()' answer on .textarea
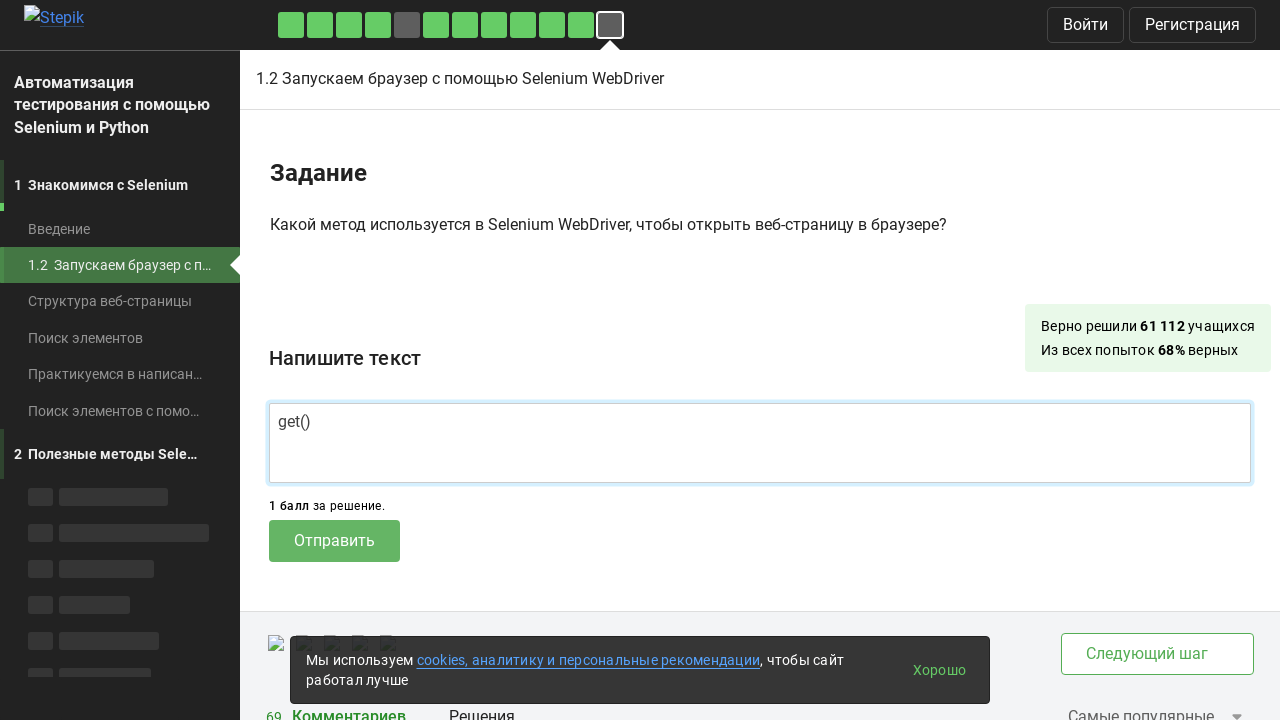

Clicked submit button to submit the solution at (334, 541) on .submit-submission
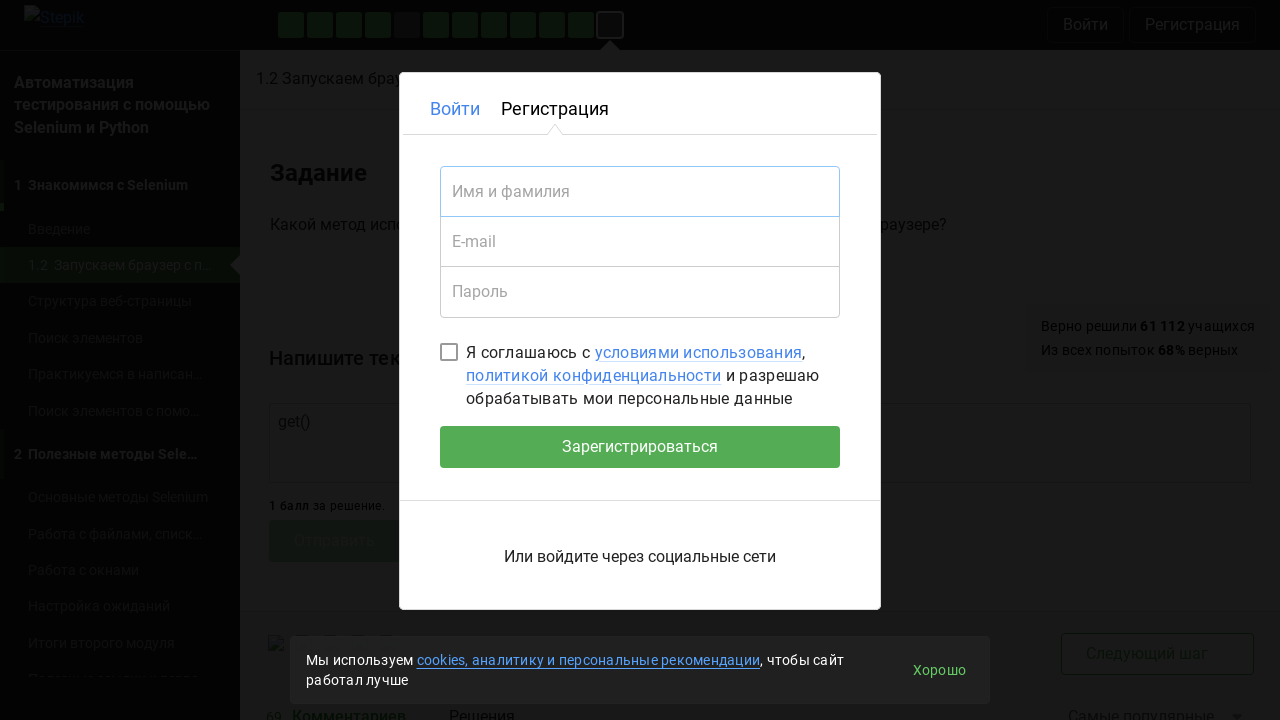

Waited 2 seconds for submission response to process
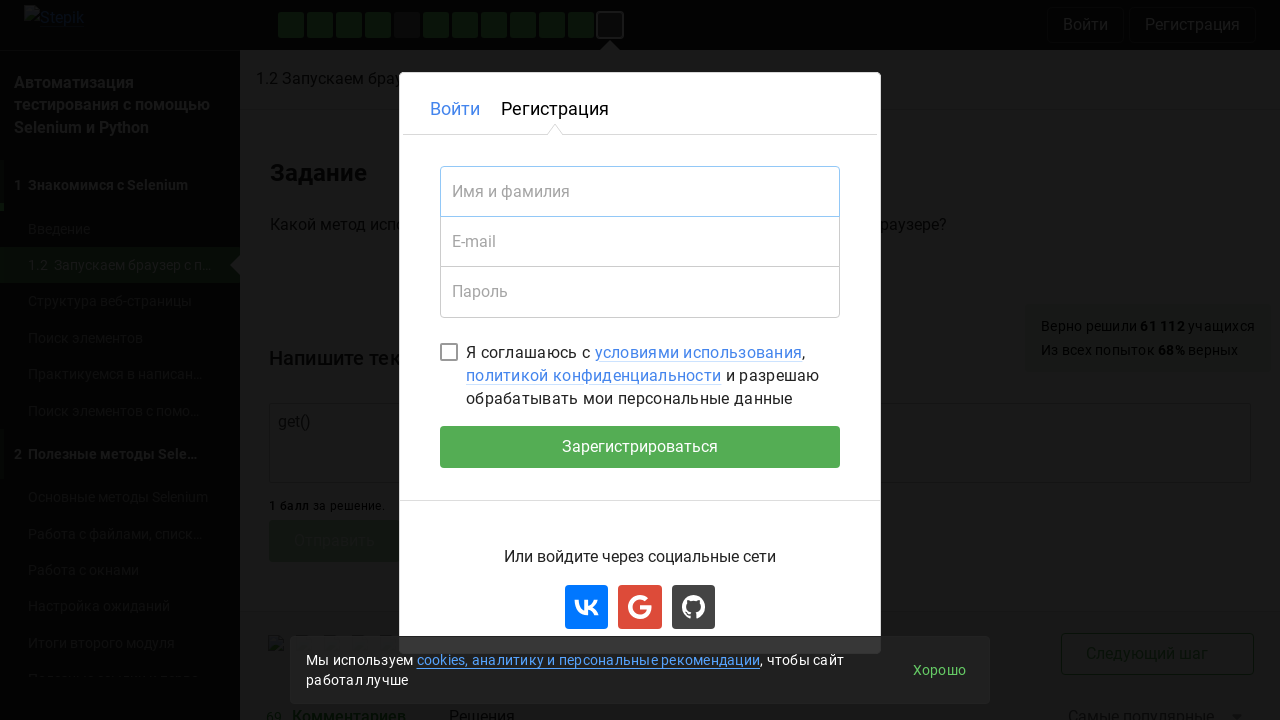

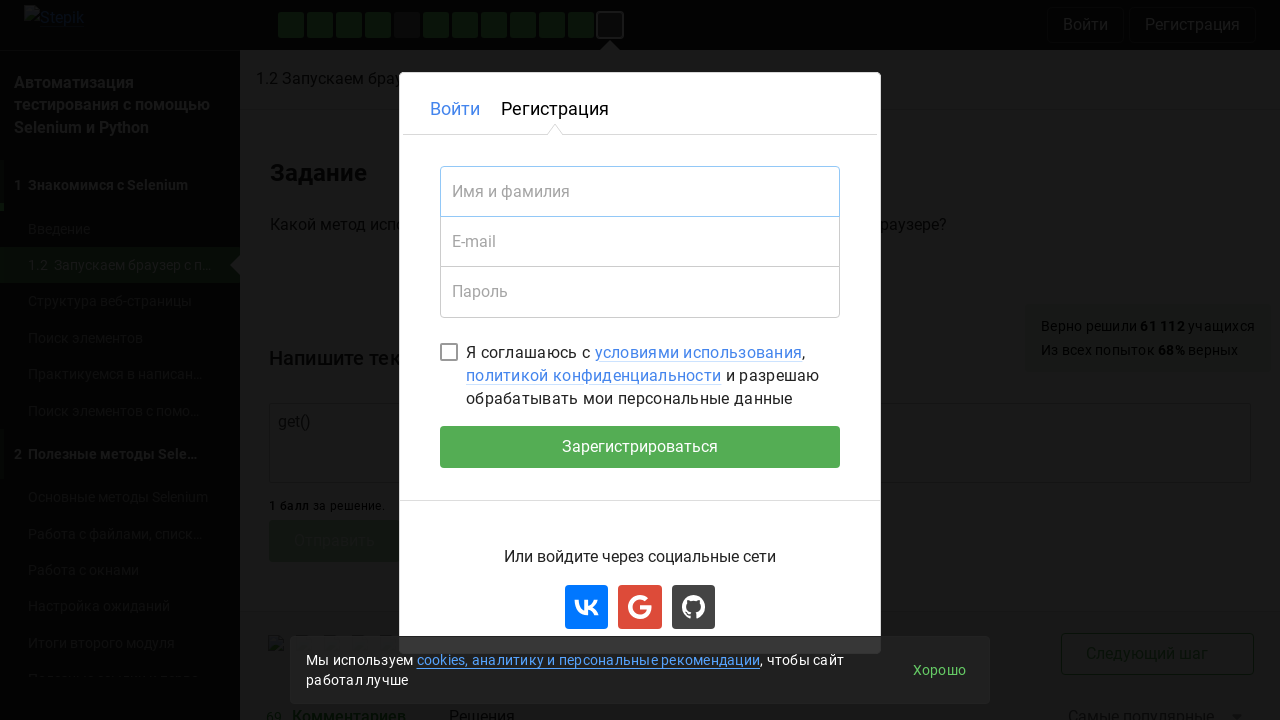